Tests clearing the complete state of all items by unchecking toggle all

Starting URL: https://demo.playwright.dev/todomvc

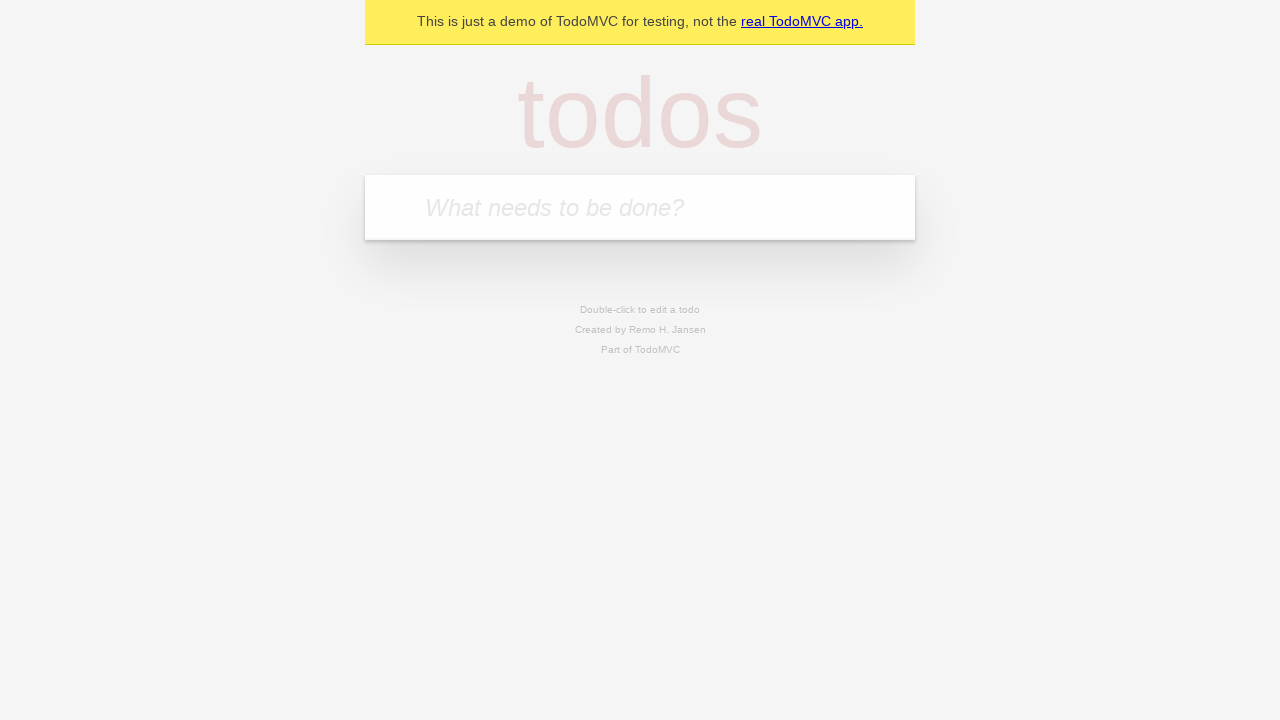

Filled todo input with 'buy some cheese' on internal:attr=[placeholder="What needs to be done?"i]
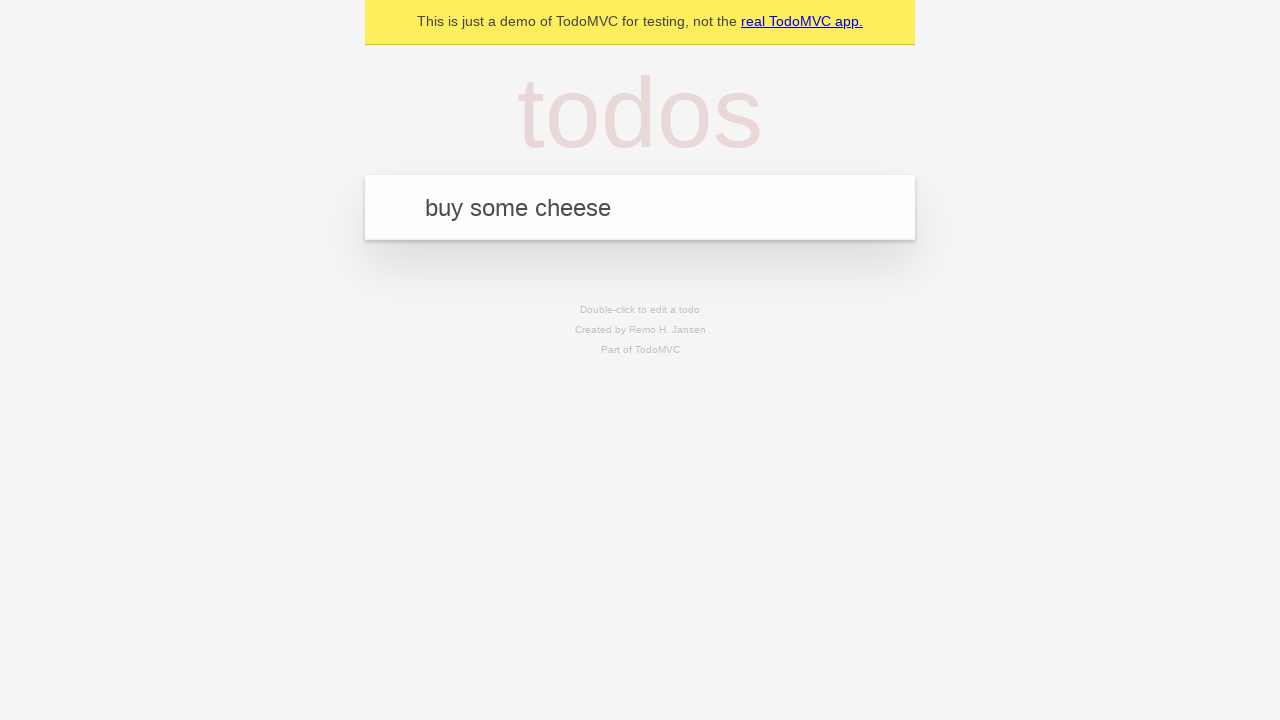

Pressed Enter to add 'buy some cheese' to the todo list on internal:attr=[placeholder="What needs to be done?"i]
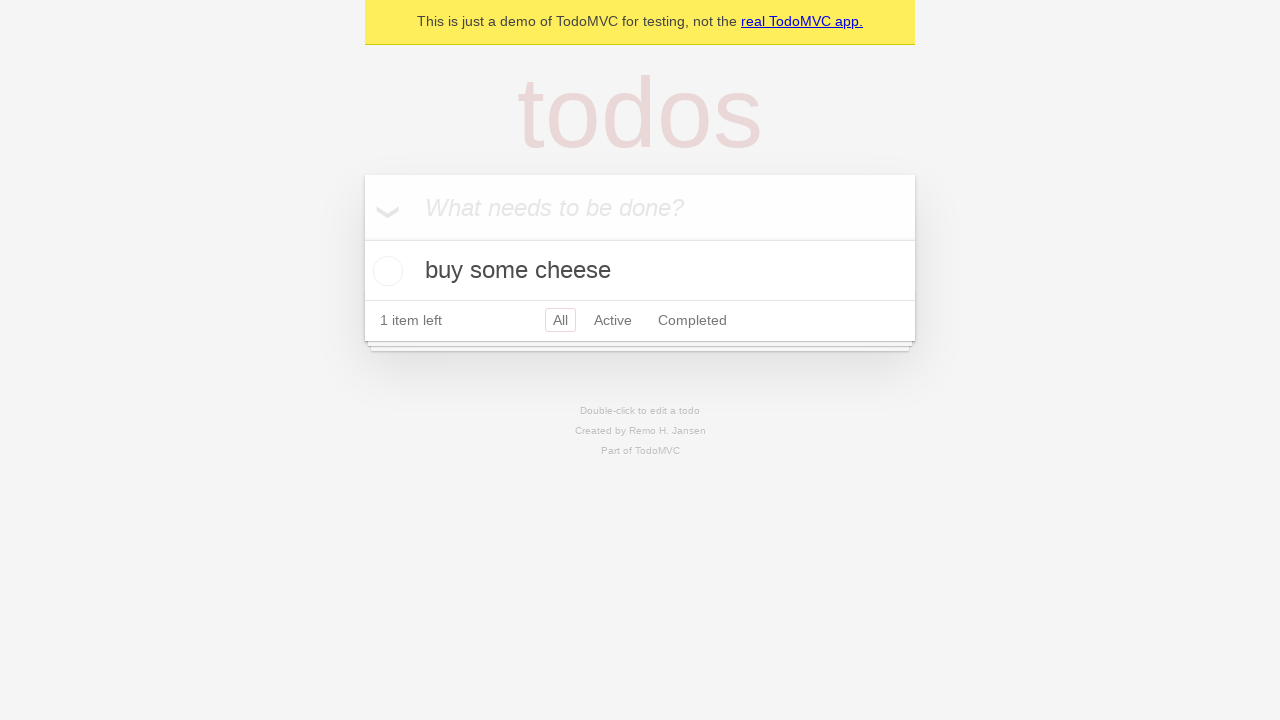

Filled todo input with 'feed the cat' on internal:attr=[placeholder="What needs to be done?"i]
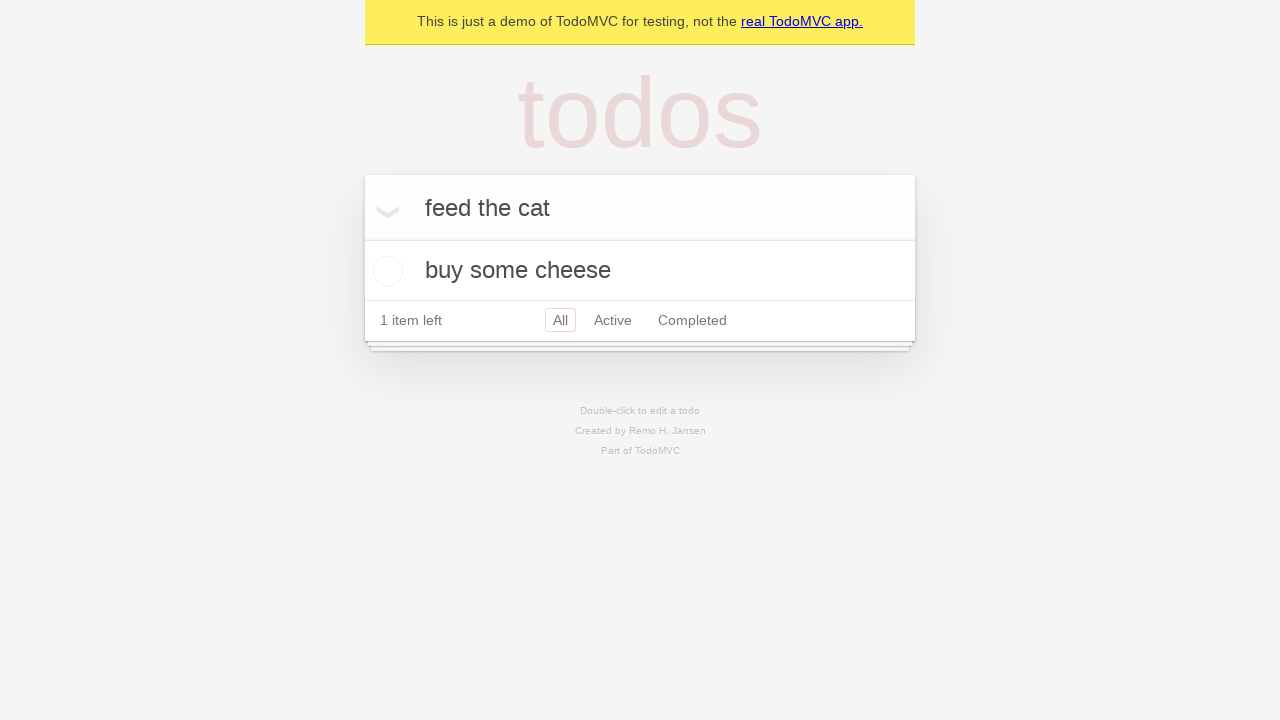

Pressed Enter to add 'feed the cat' to the todo list on internal:attr=[placeholder="What needs to be done?"i]
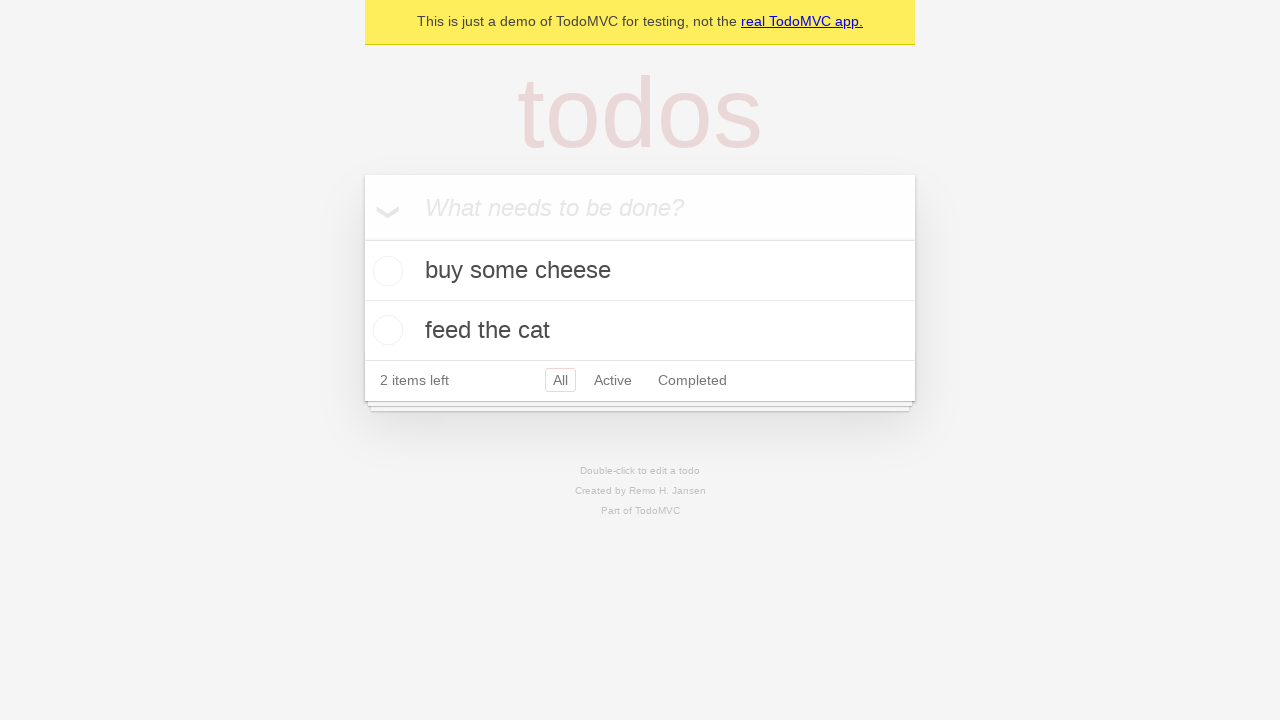

Filled todo input with 'book a doctors appointment' on internal:attr=[placeholder="What needs to be done?"i]
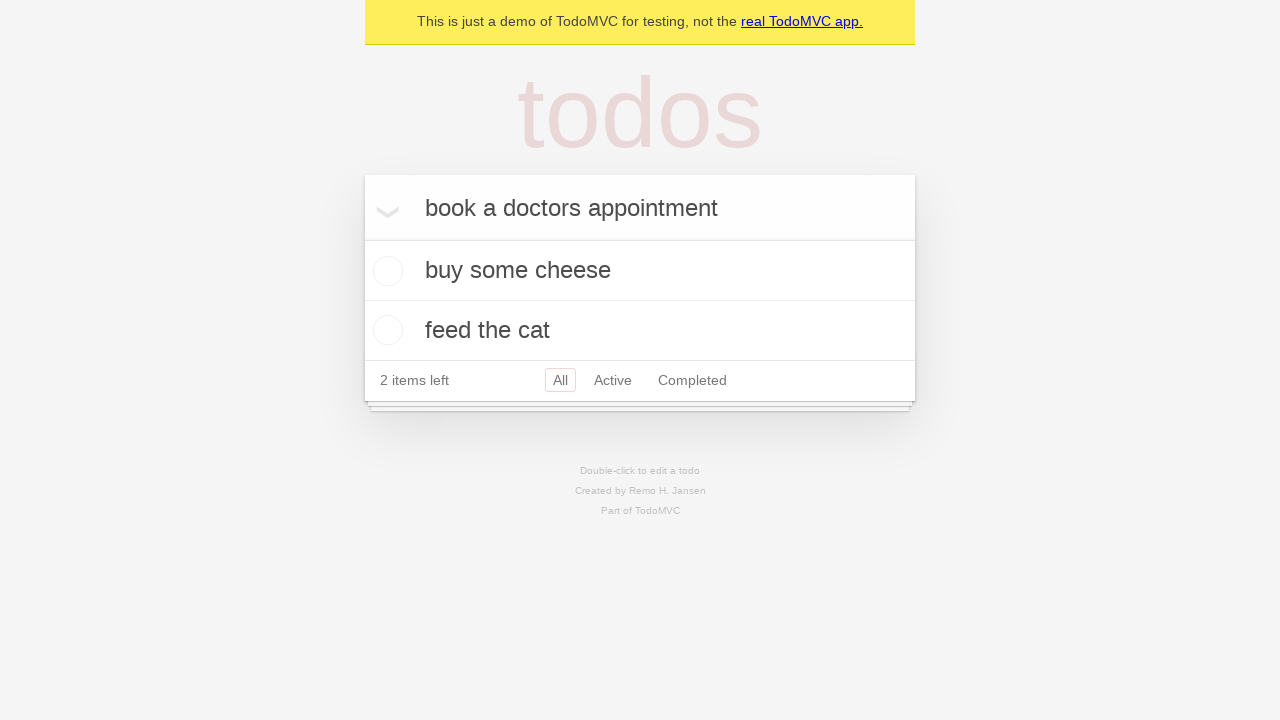

Pressed Enter to add 'book a doctors appointment' to the todo list on internal:attr=[placeholder="What needs to be done?"i]
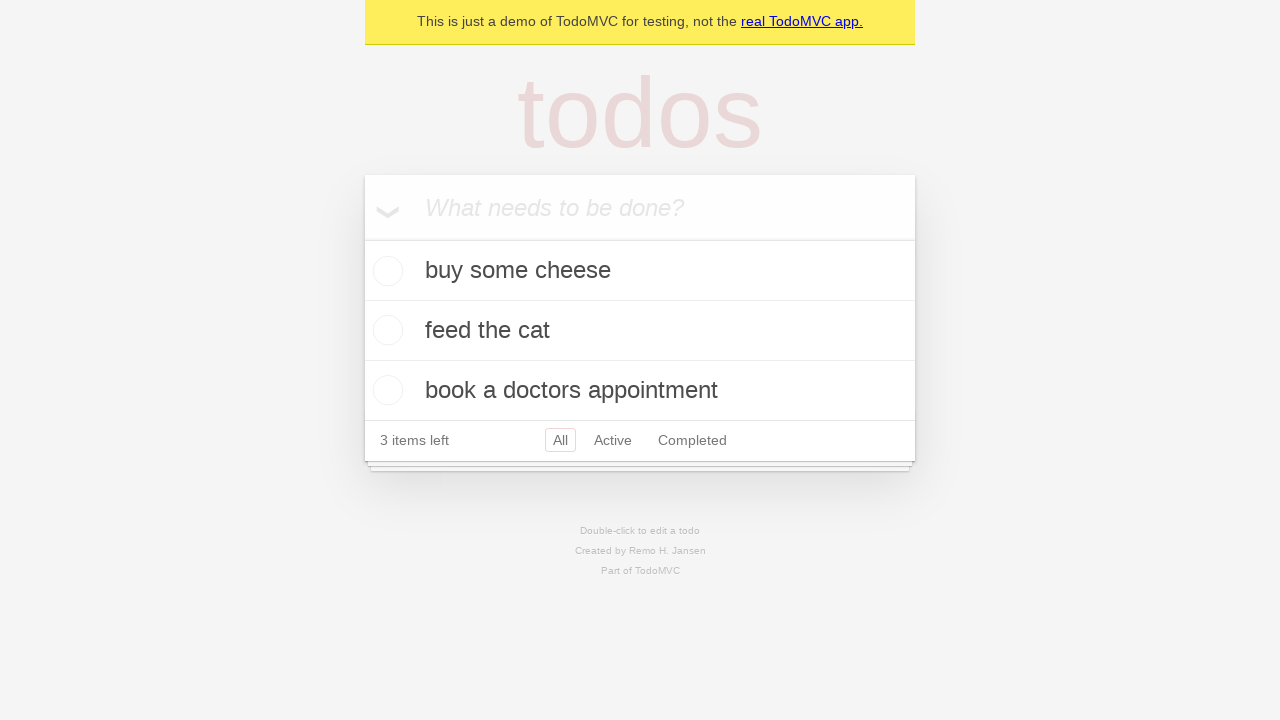

Clicked toggle all checkbox to mark all items as complete at (362, 238) on internal:label="Mark all as complete"i
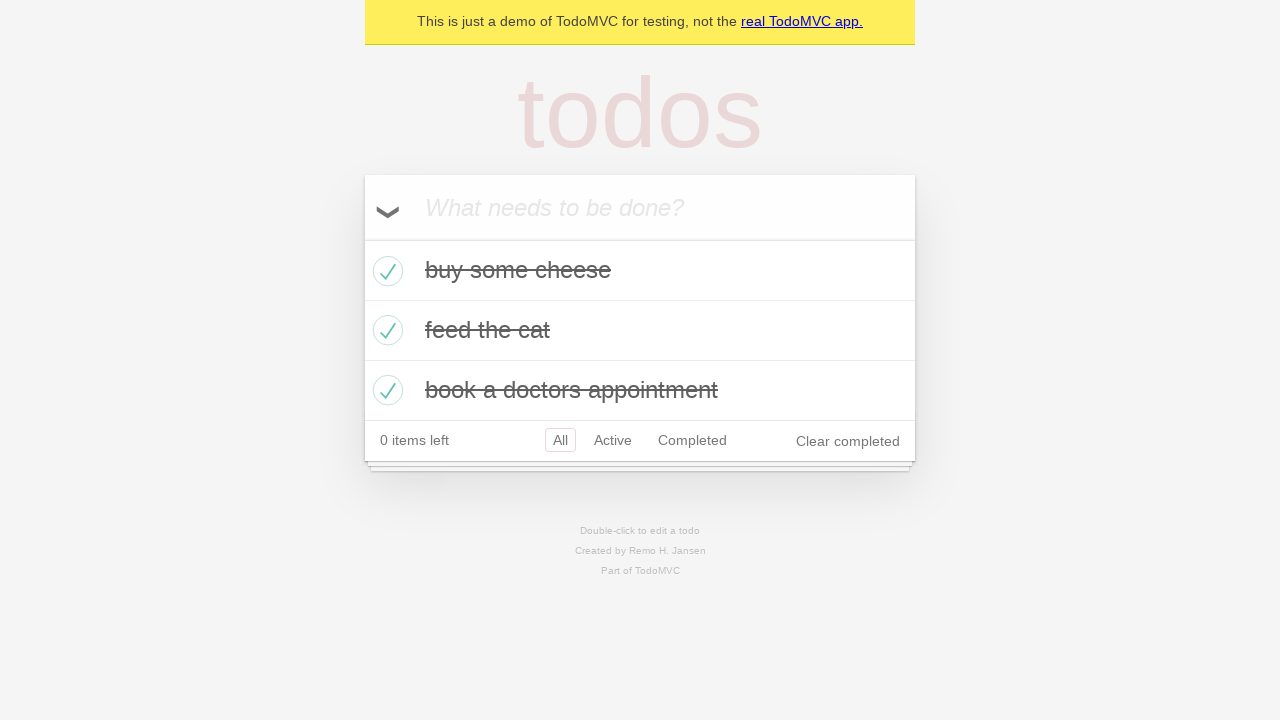

Clicked toggle all checkbox to uncheck all items and clear complete state at (362, 238) on internal:label="Mark all as complete"i
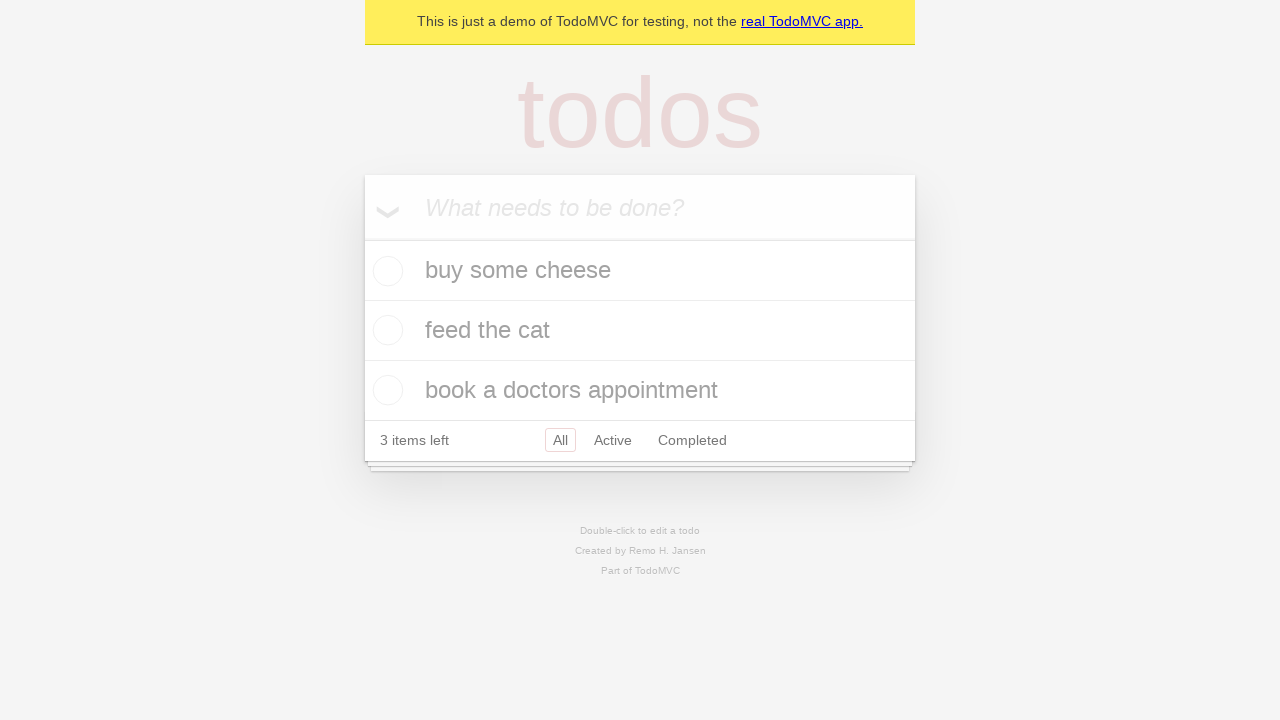

Verified all todo items are now in uncompleted state
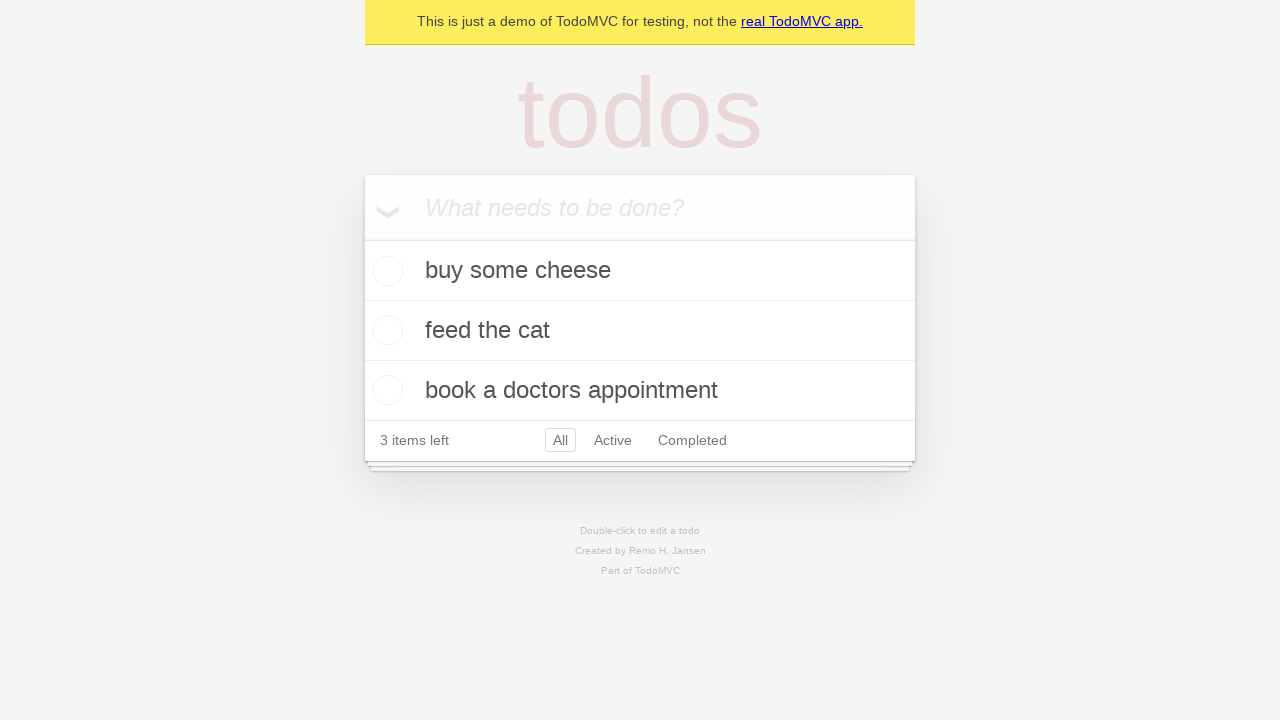

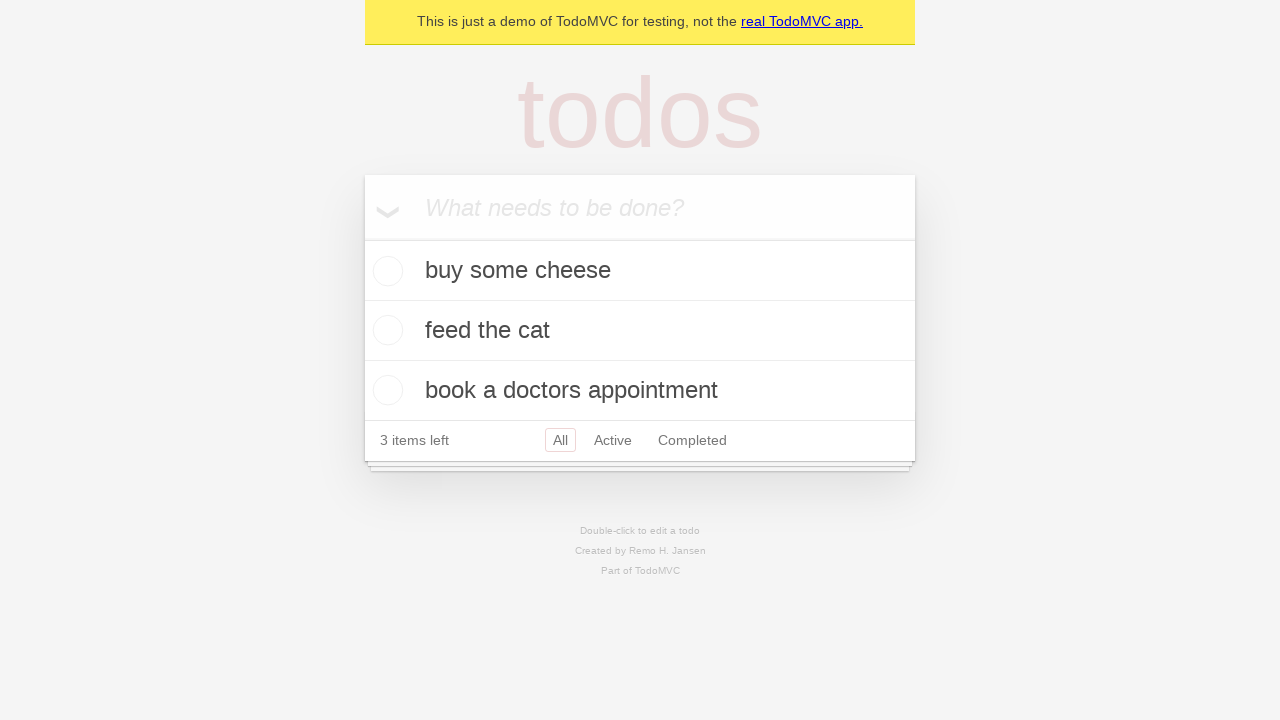